Verifies that the online top-up block title is displayed correctly on the MTS Belarus homepage

Starting URL: https://www.mts.by/

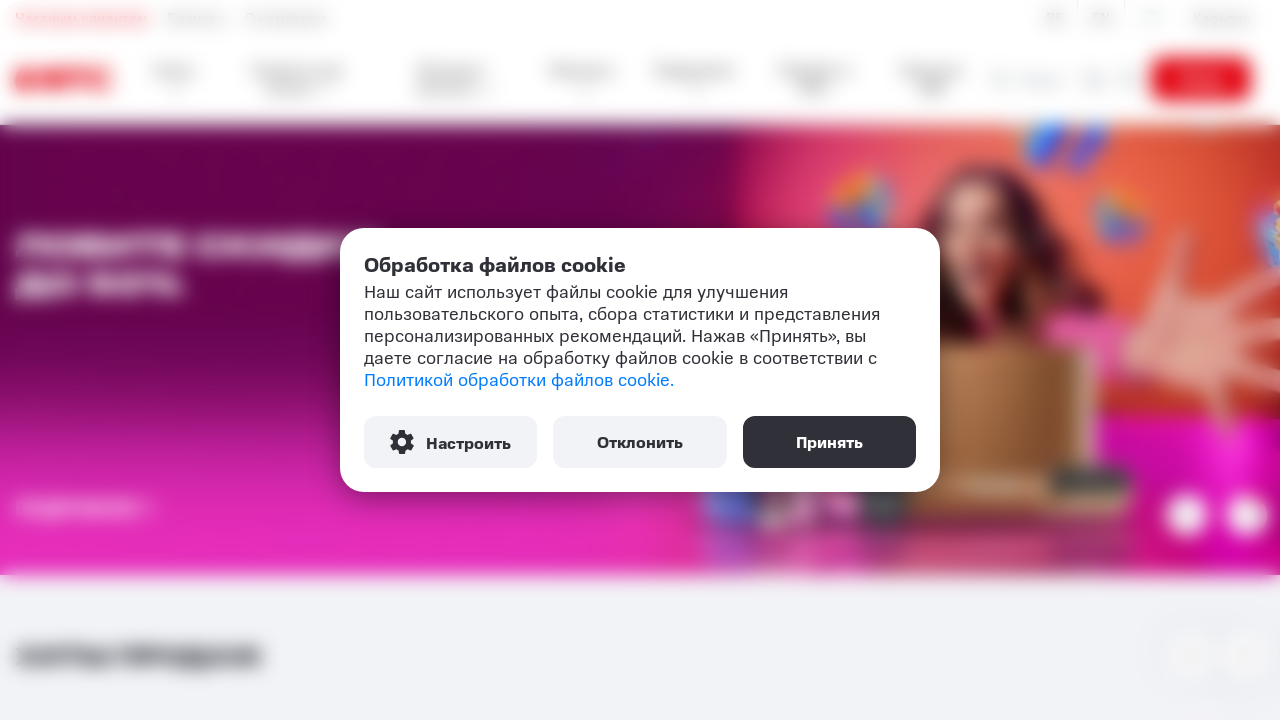

Navigated to MTS Belarus homepage
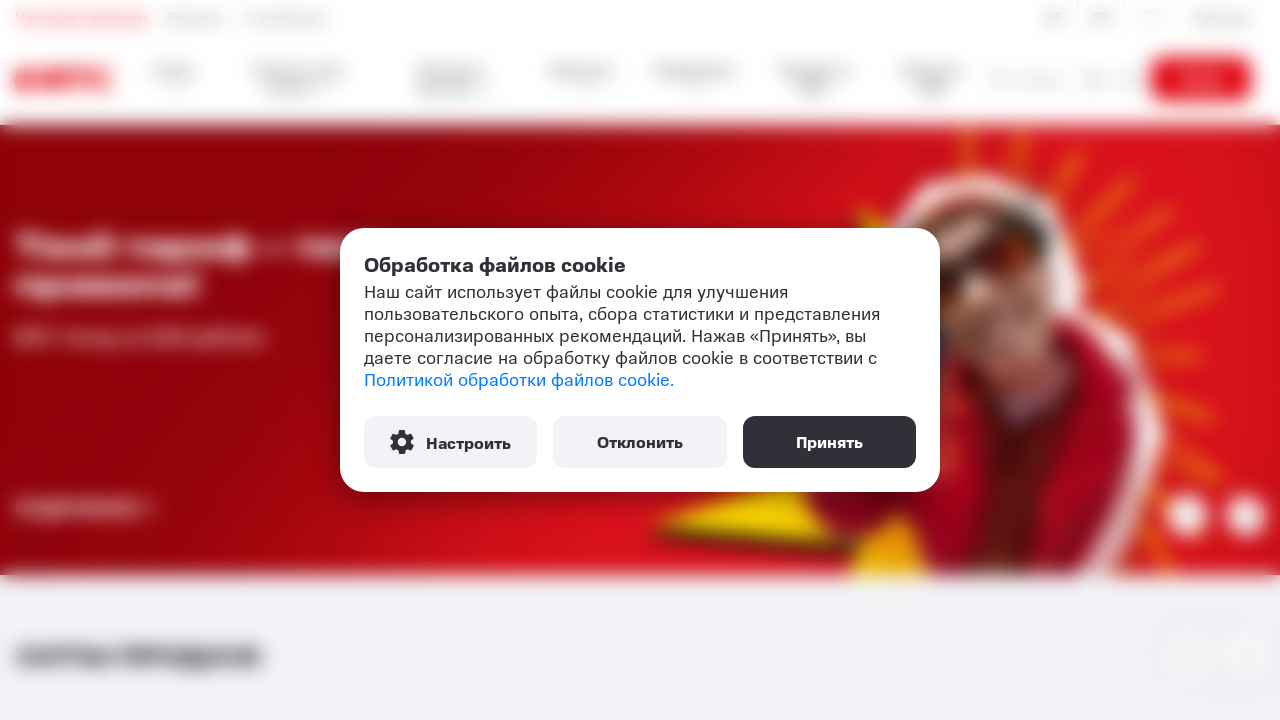

Located online top-up block title element
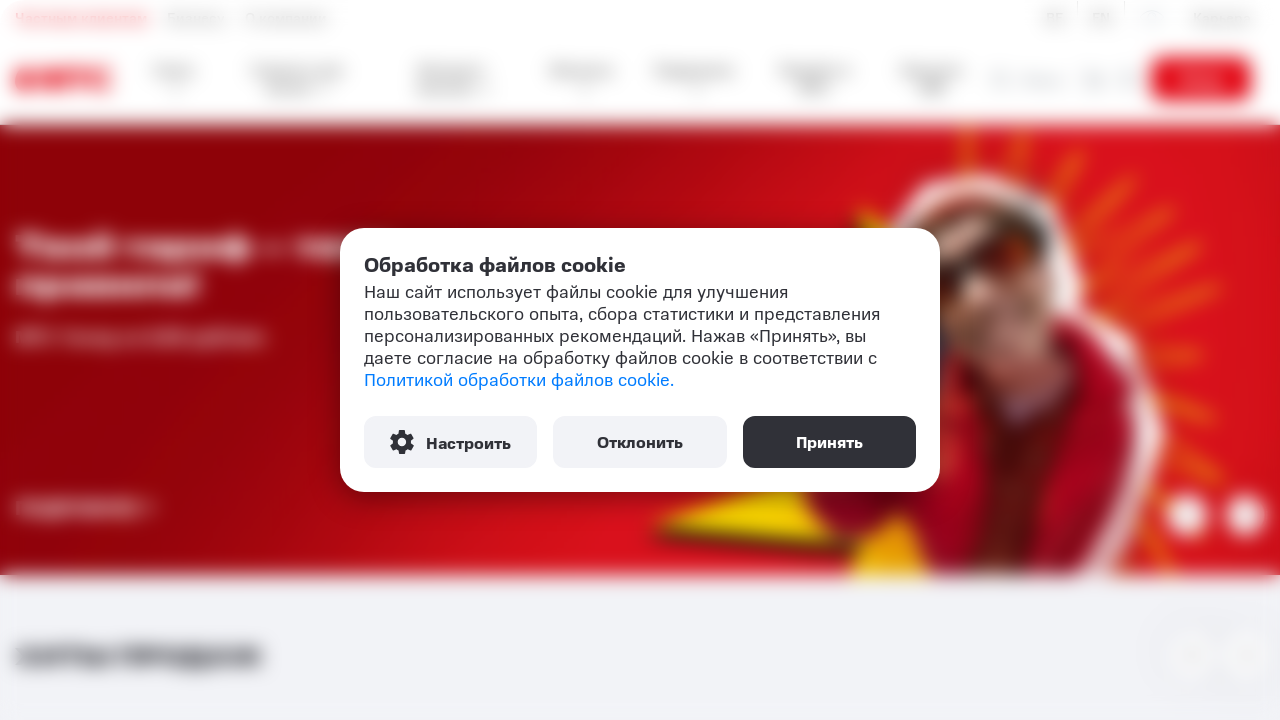

Waited for online top-up block title to be visible
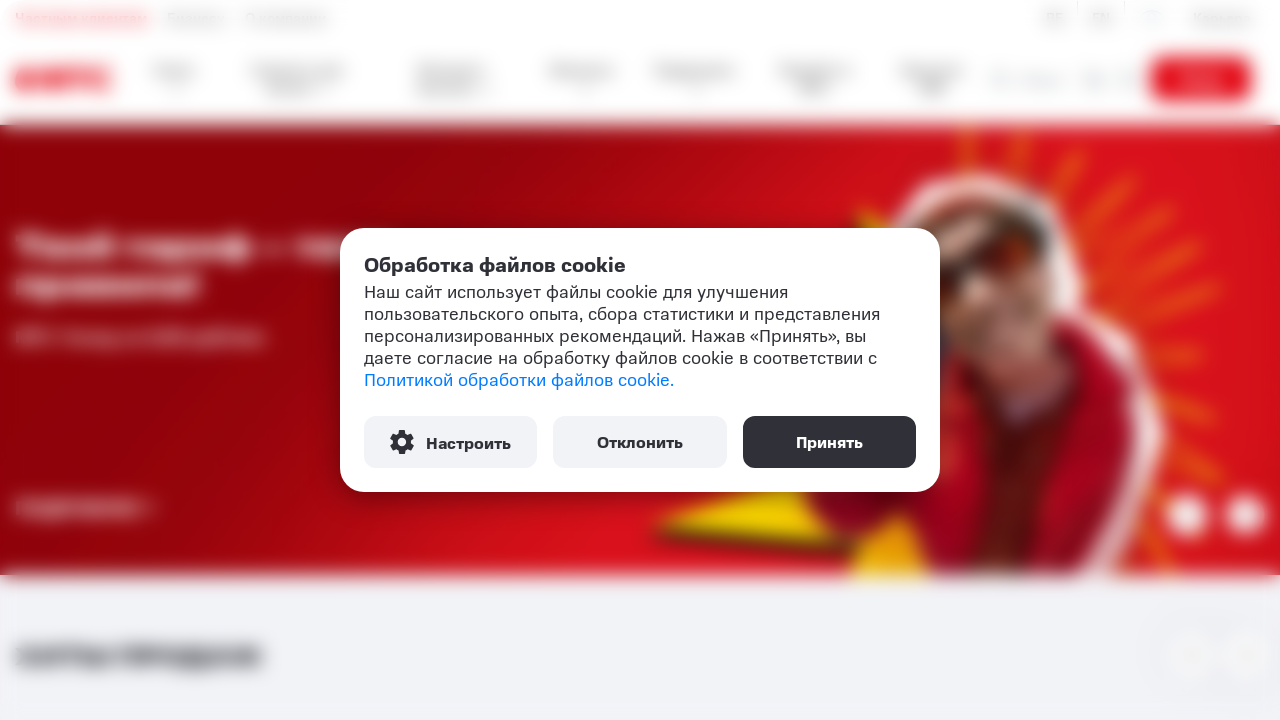

Verified that block title text matches expected value 'Онлайн пополнение\nбез комиссии'
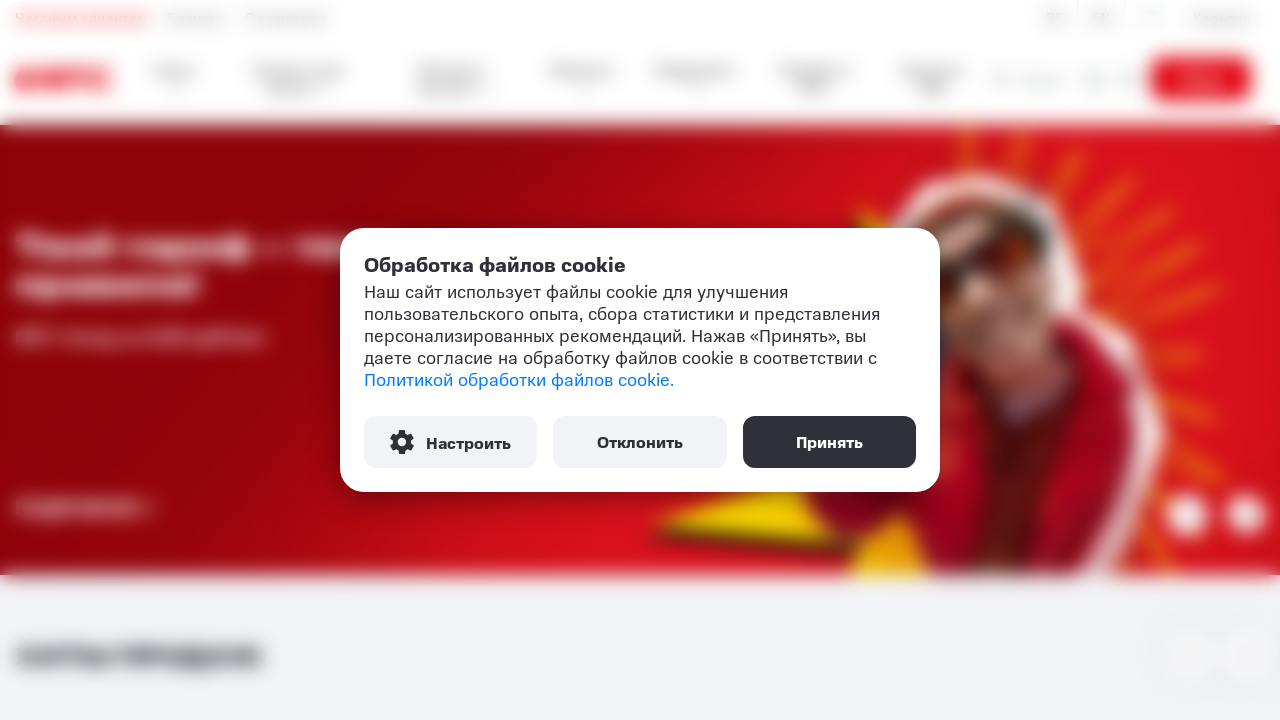

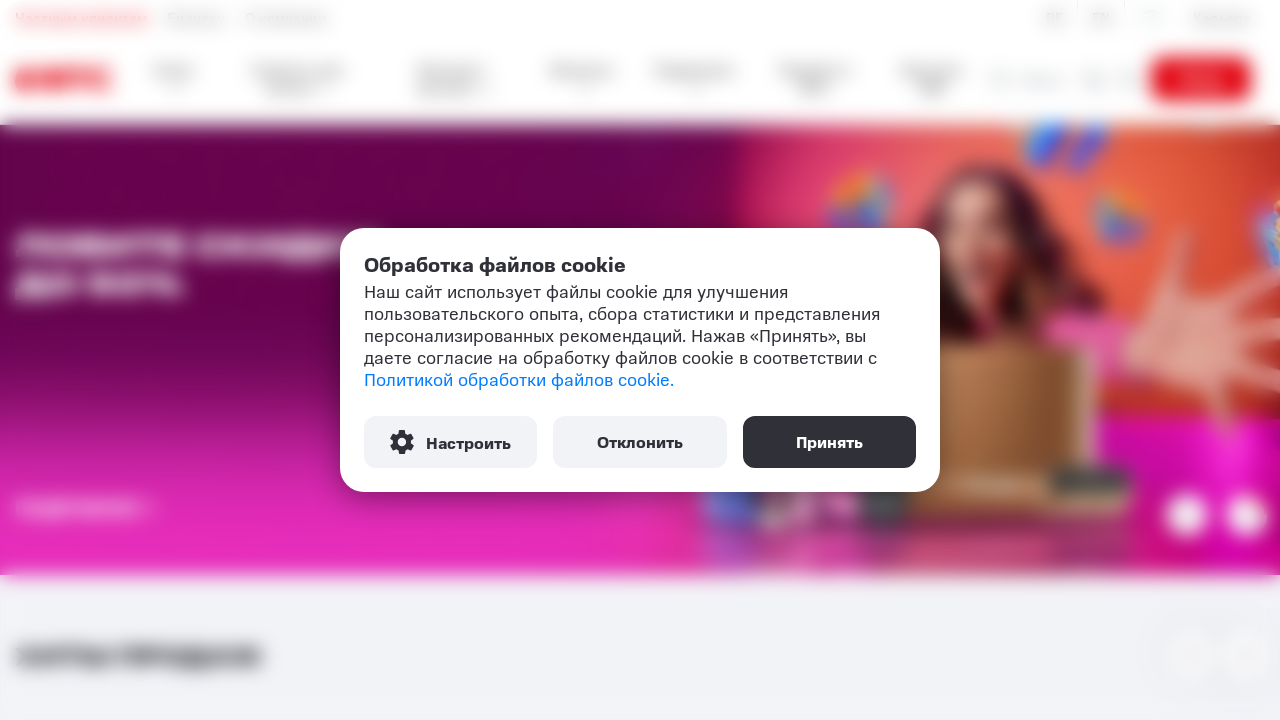